Tests JavaScript alert handling by filling a name field, clicking an alert button to trigger and accept an alert, then clicking a confirm button and dismissing the confirmation dialog.

Starting URL: https://rahulshettyacademy.com/AutomationPractice/

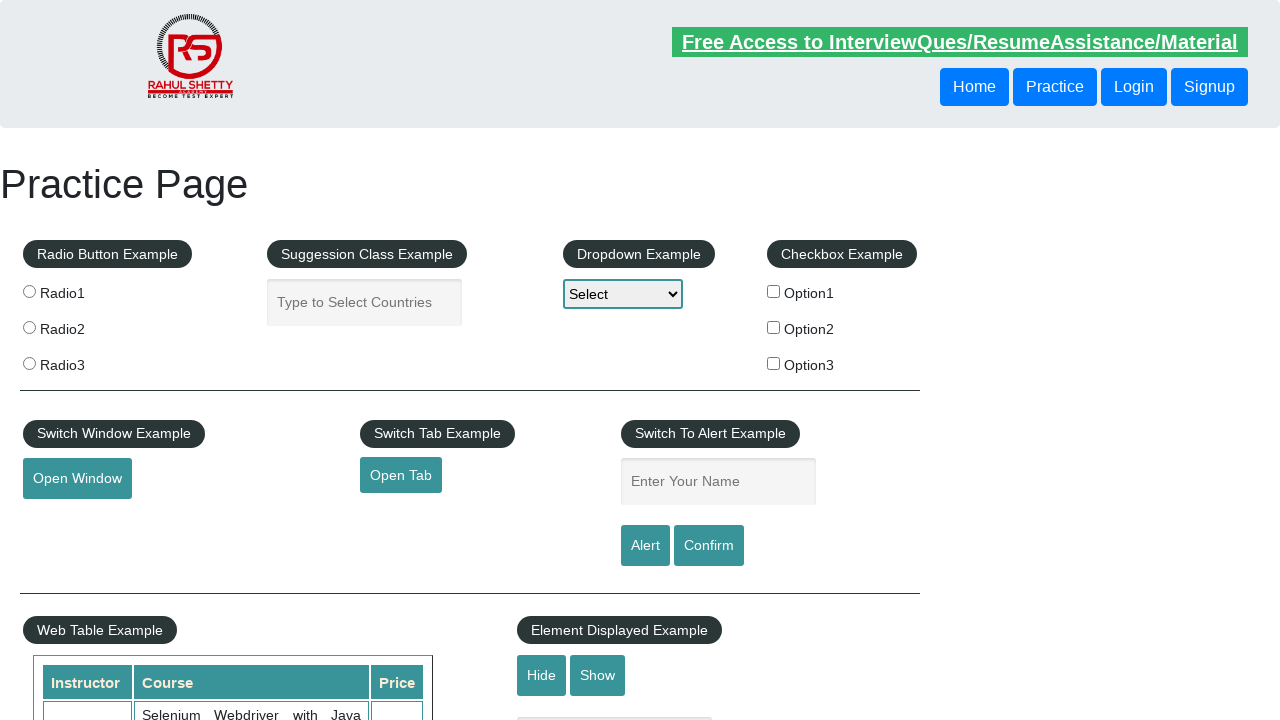

Filled name field with 'hello monika' on #name
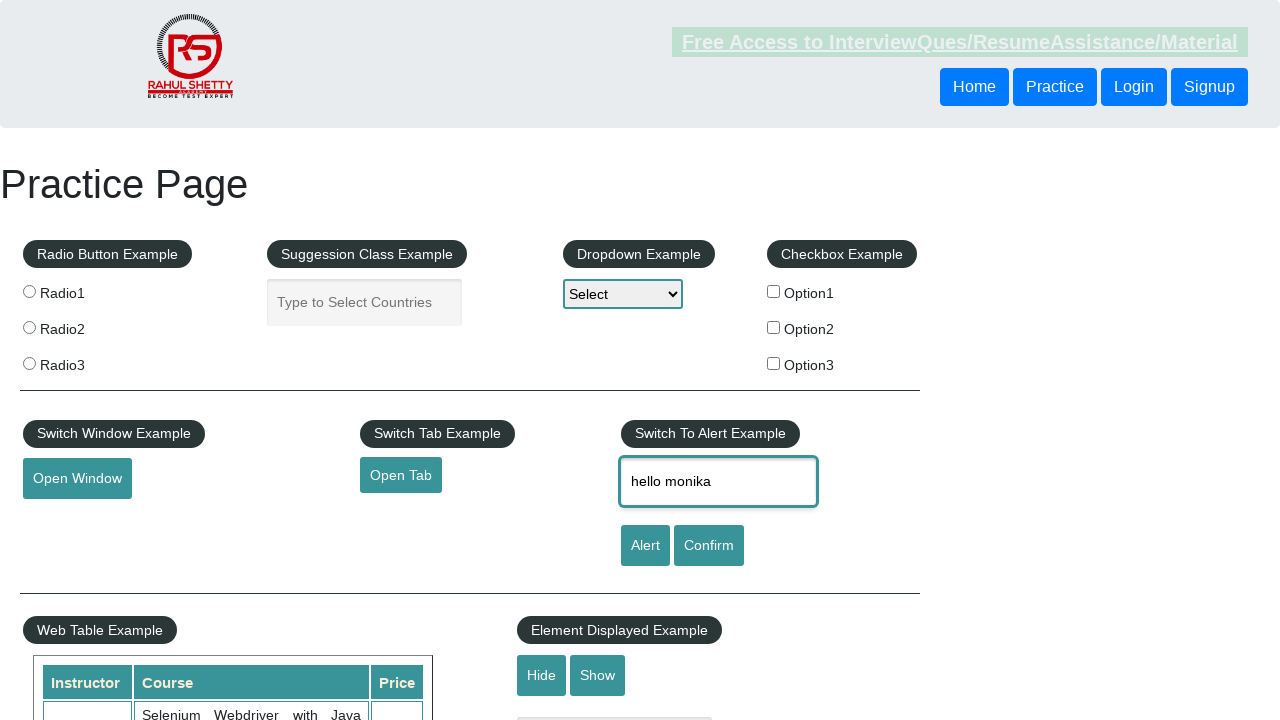

Clicked alert button to trigger JavaScript alert at (645, 546) on #alertbtn
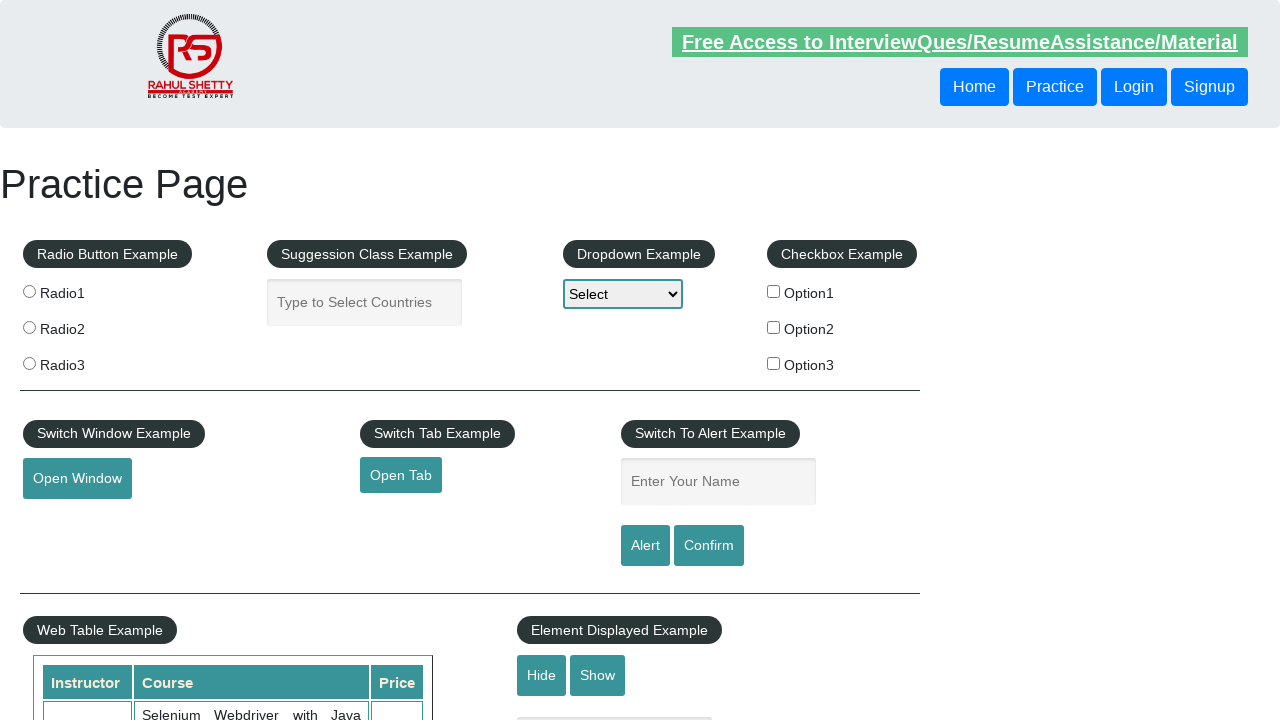

Set up dialog handler to accept alerts
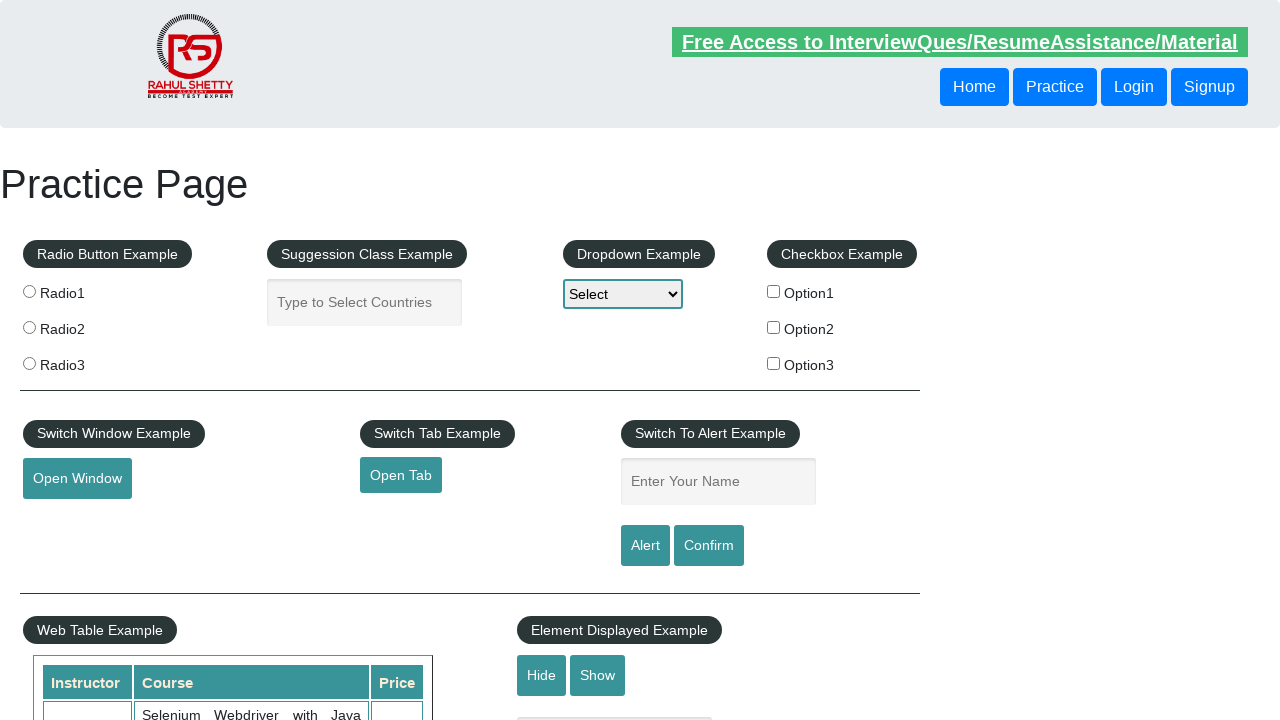

Re-clicked alert button and accepted the alert dialog at (645, 546) on #alertbtn
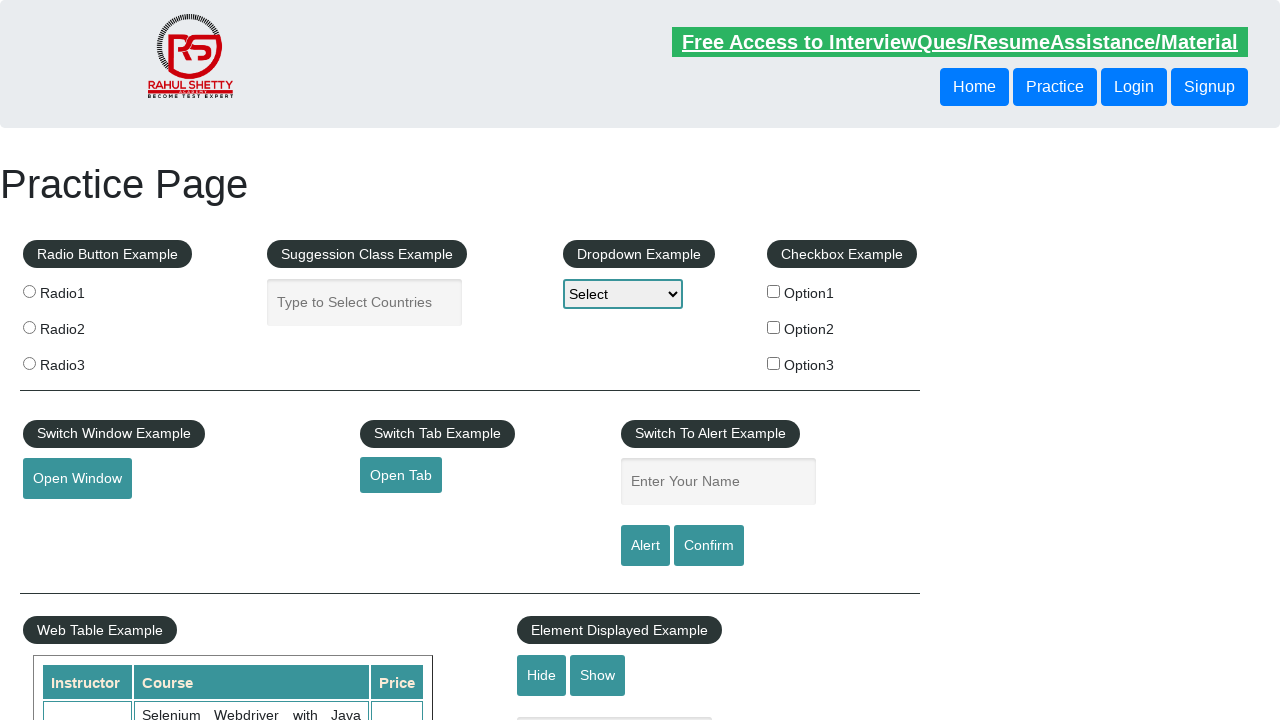

Waited 1000ms before triggering confirm dialog
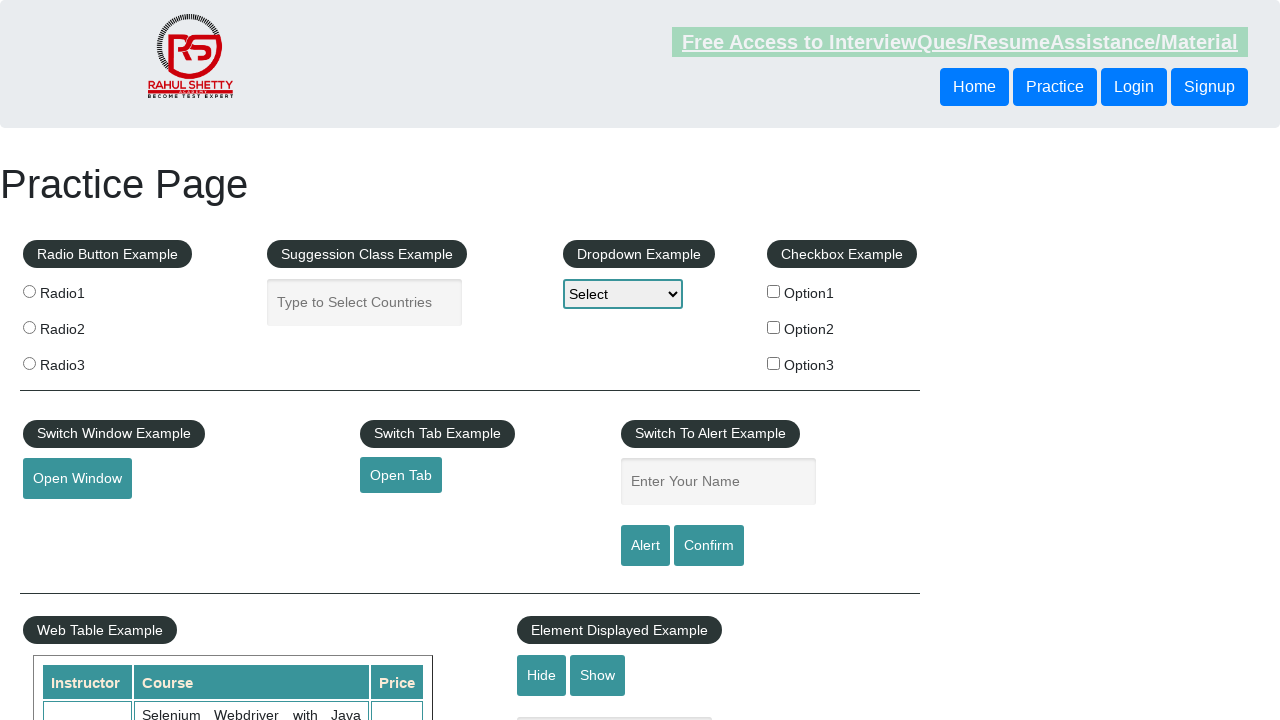

Set up dialog handler to dismiss confirm dialogs
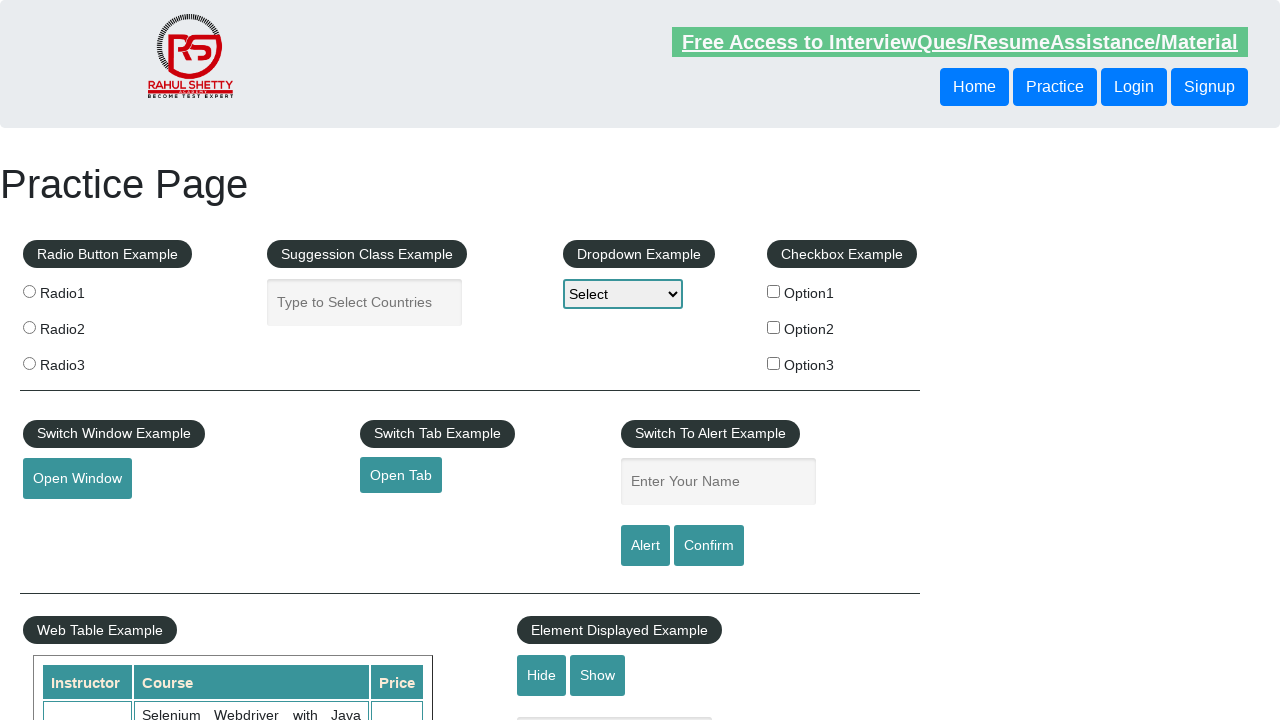

Clicked confirm button and dismissed the confirmation dialog at (709, 546) on #confirmbtn
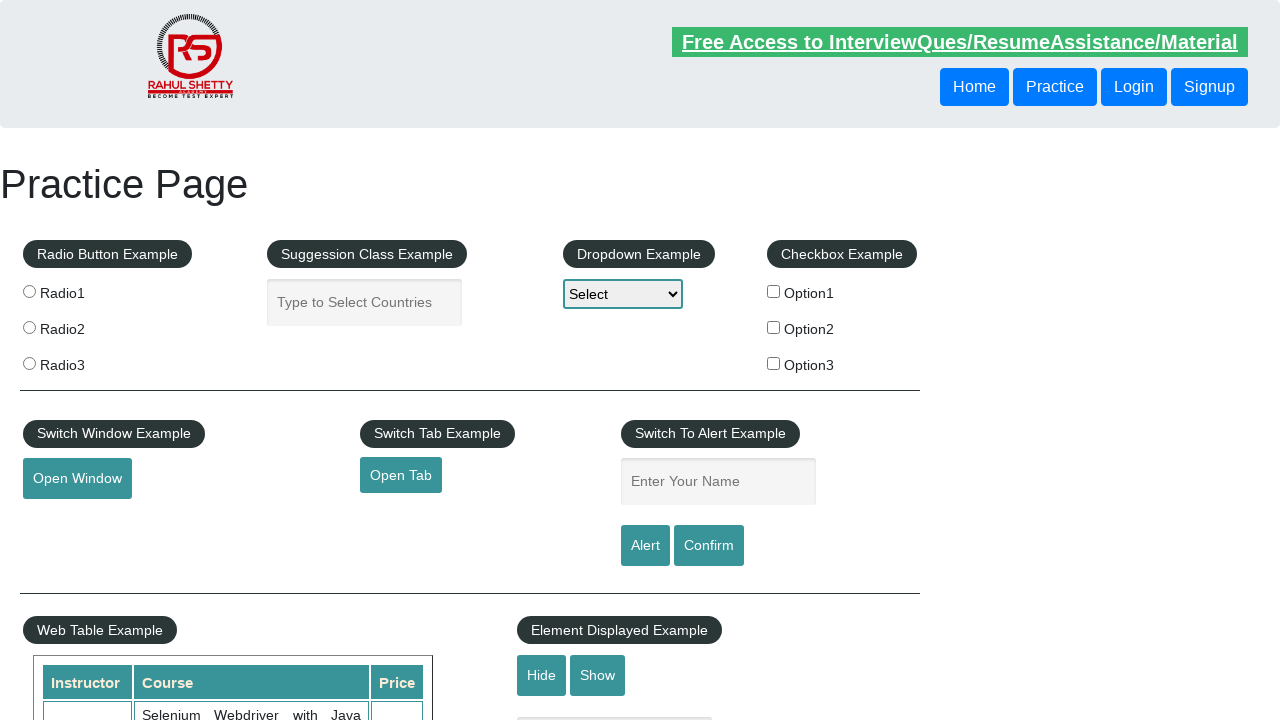

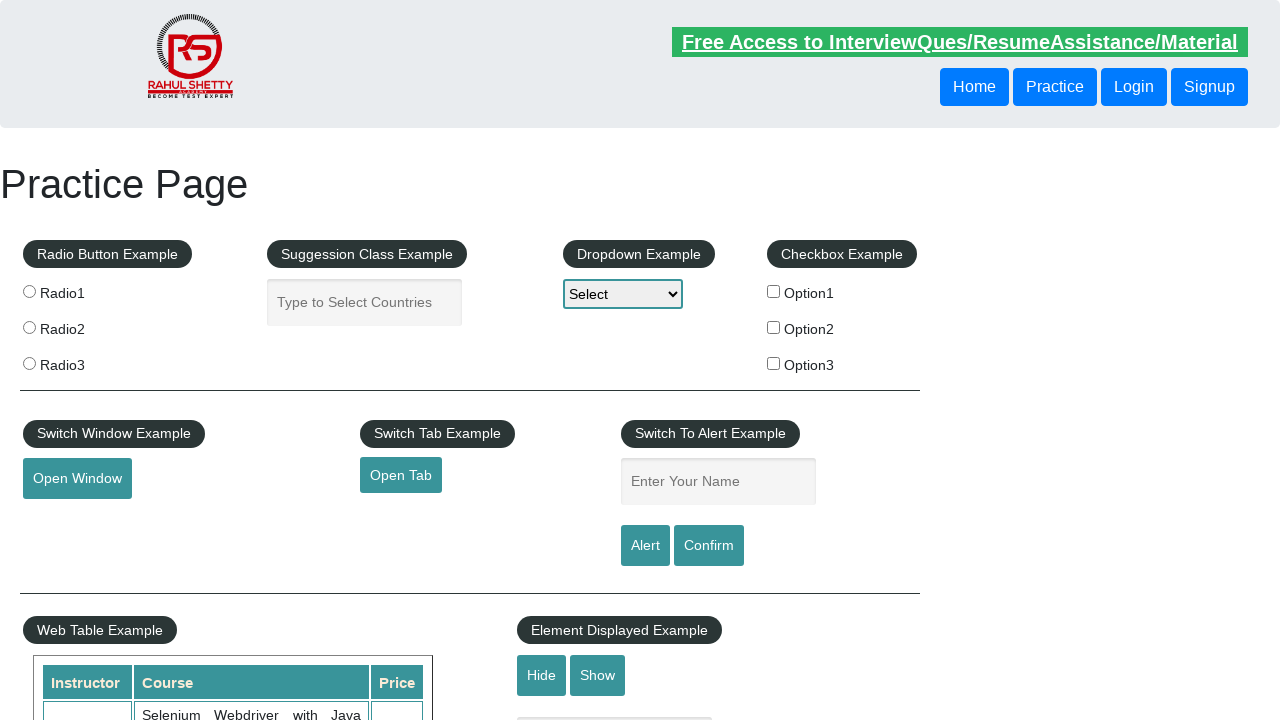